Navigates to a registration demo page and fills in the full name field with test data

Starting URL: https://demo.automationtesting.in/Register.html

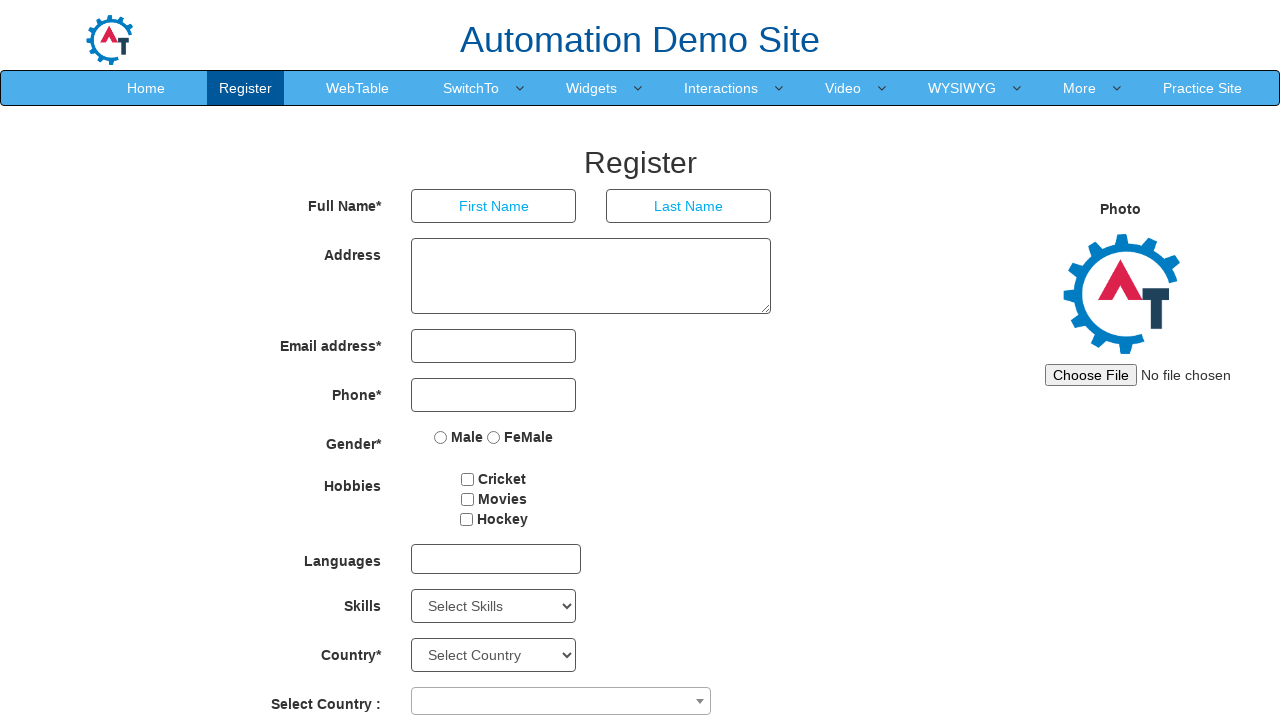

Navigated to registration demo page
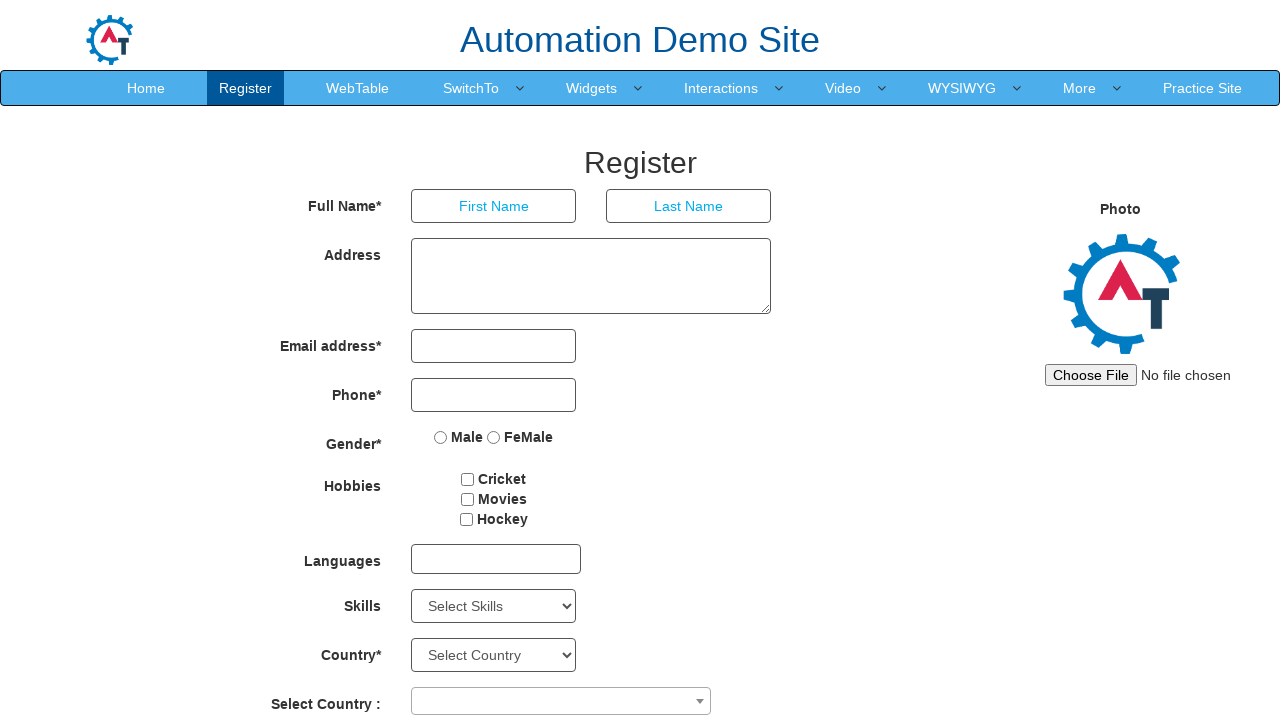

Filled First Name field with 'Michael' on input[placeholder='First Name']
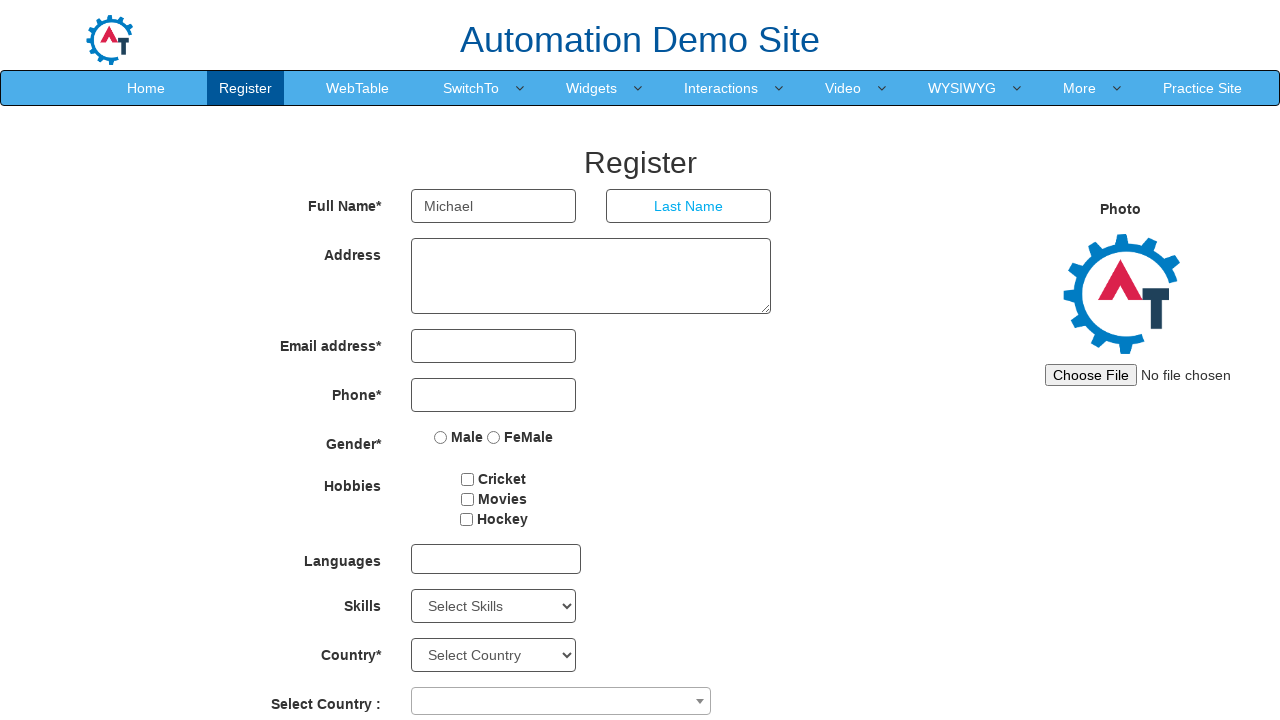

Filled Last Name field with 'Thompson' on input[placeholder='Last Name']
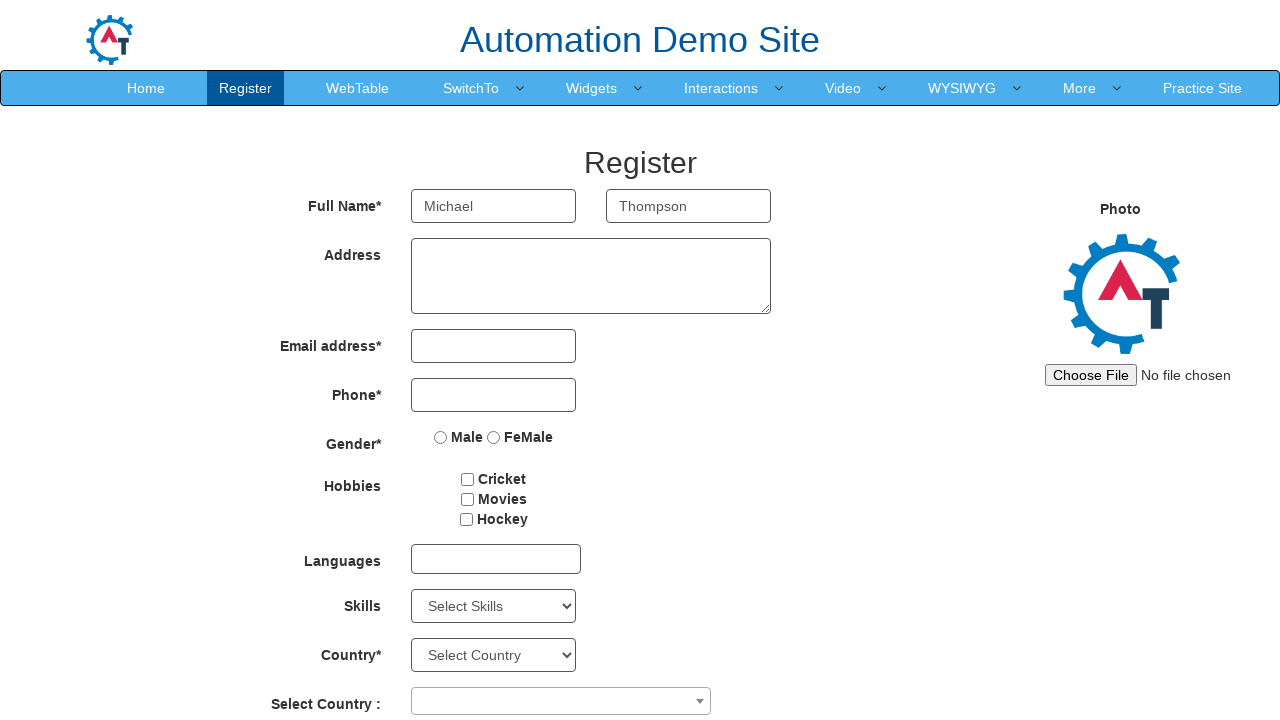

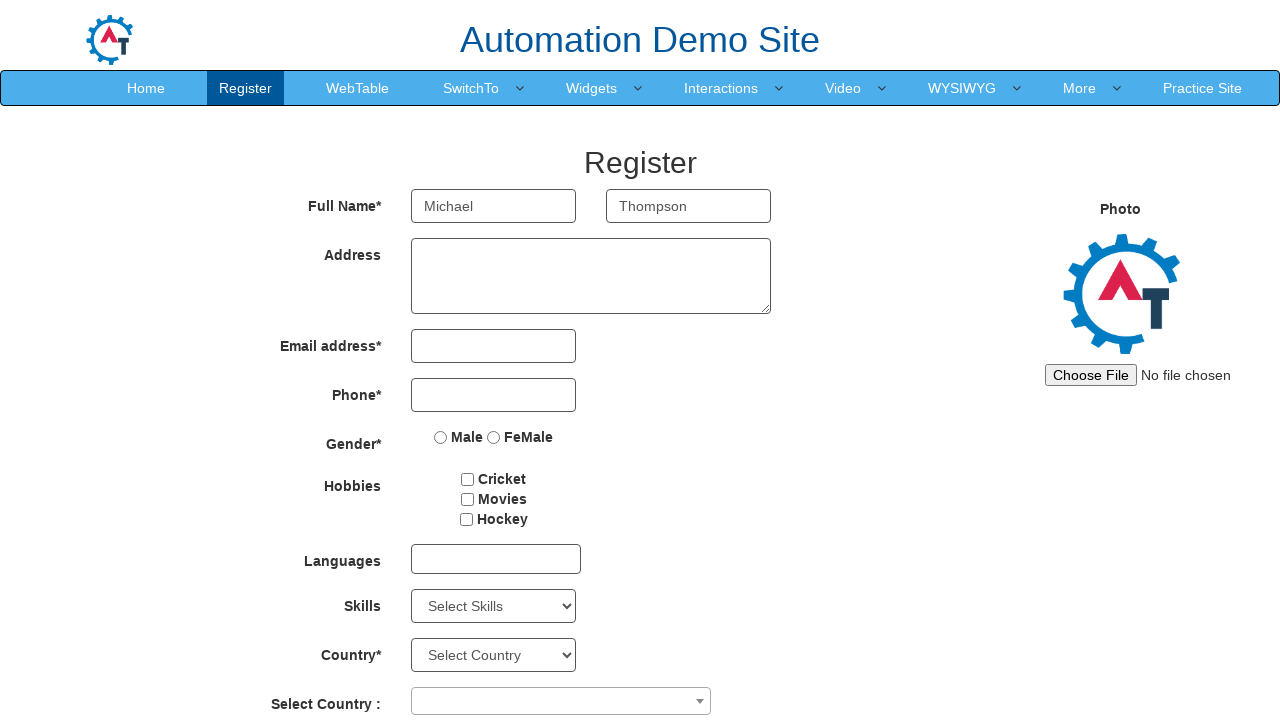